Tests autocomplete dropdown functionality by typing partial text and selecting from filtered options

Starting URL: https://rahulshettyacademy.com/AutomationPractice/

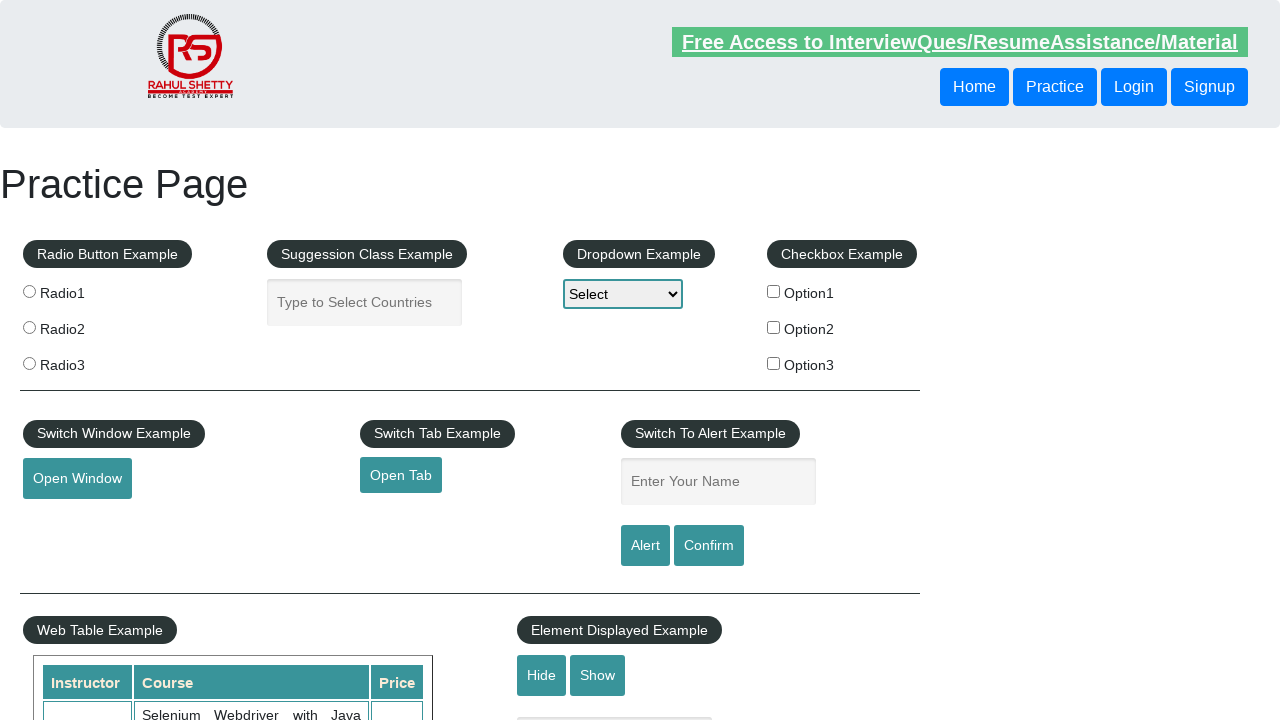

Typed 'ind' into autocomplete field on #autocomplete
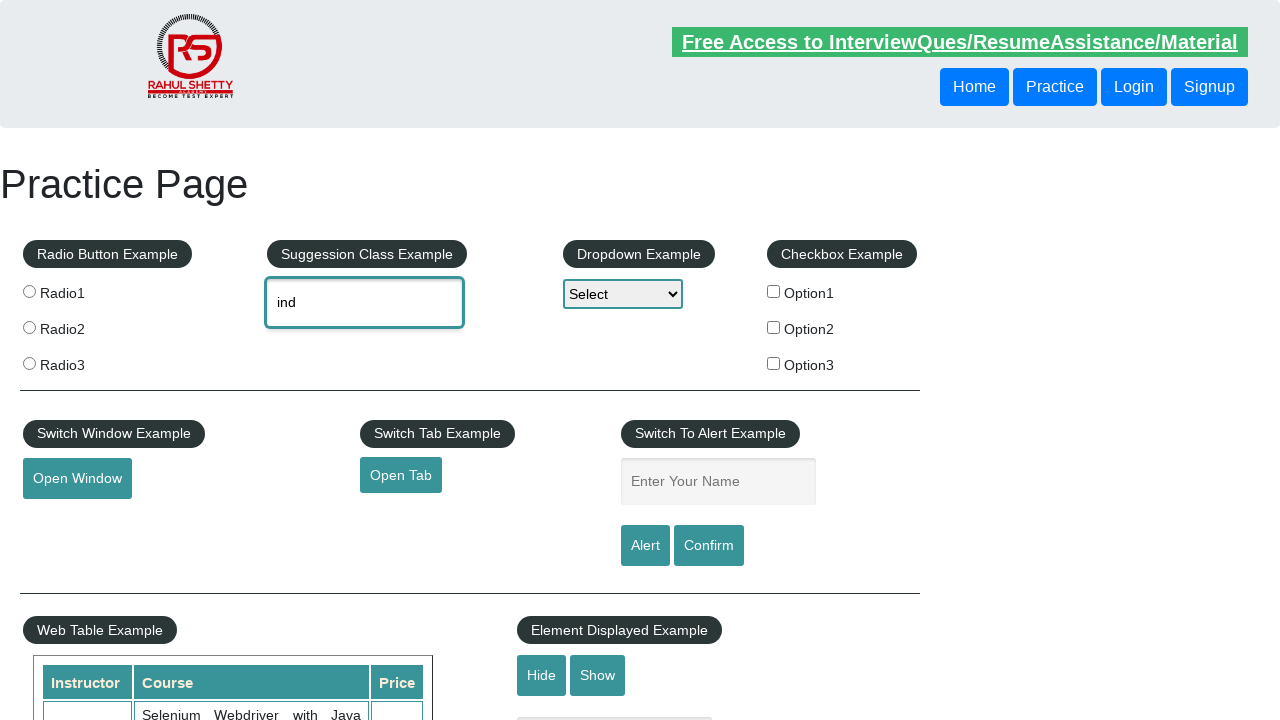

Dropdown options appeared after typing partial text
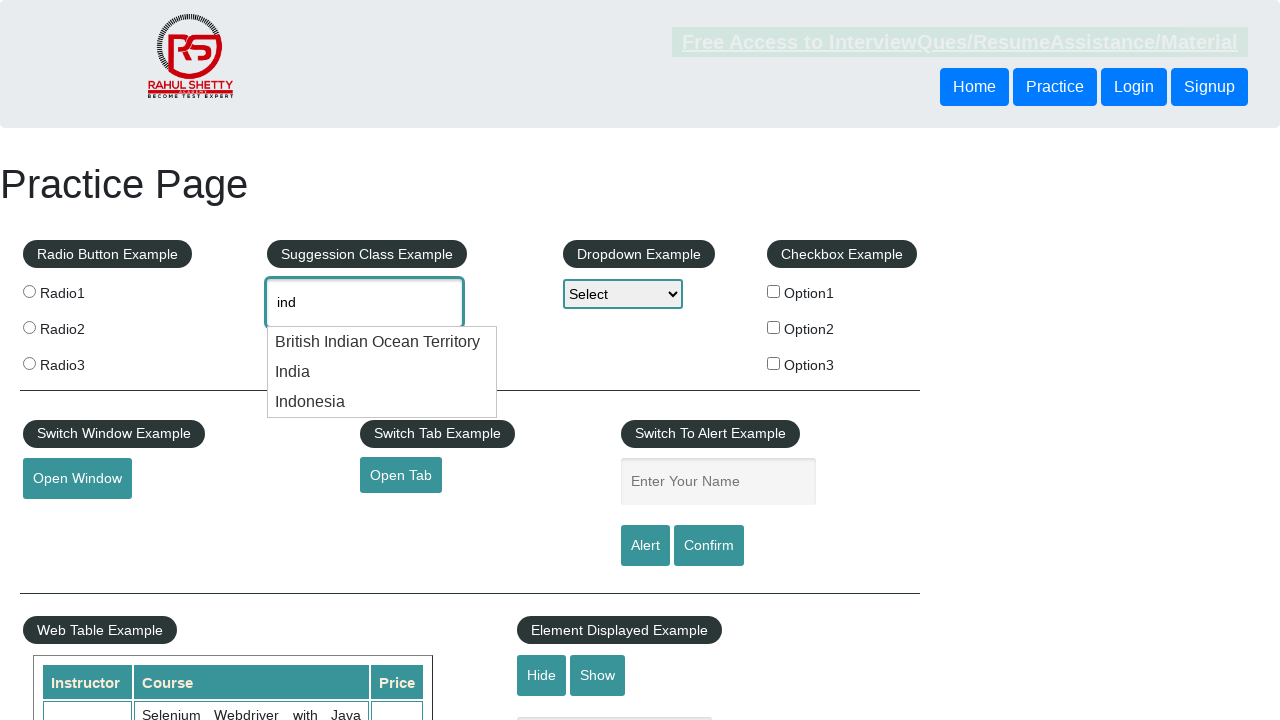

Selected 'India' from filtered dropdown options at (382, 342) on text=India
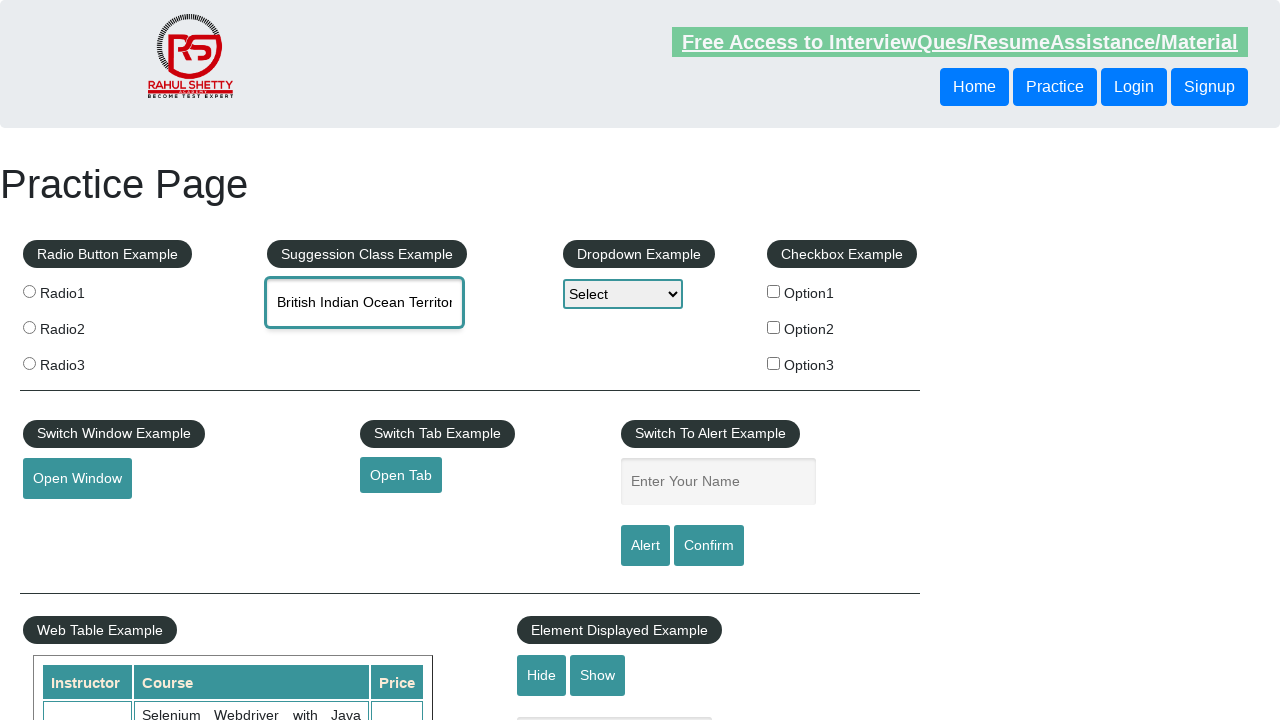

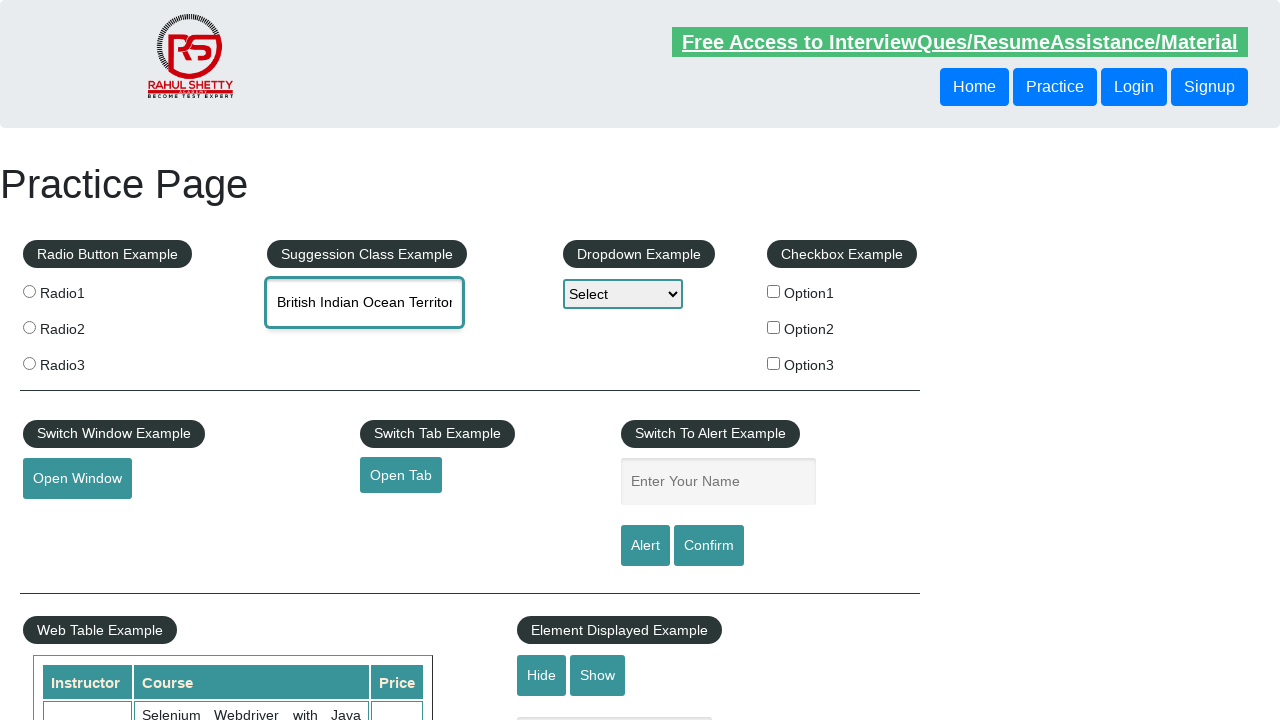